Tests hover functionality by hovering over multiple images in sequence and verifying that user information becomes visible on hover

Starting URL: https://the-internet.herokuapp.com/hovers

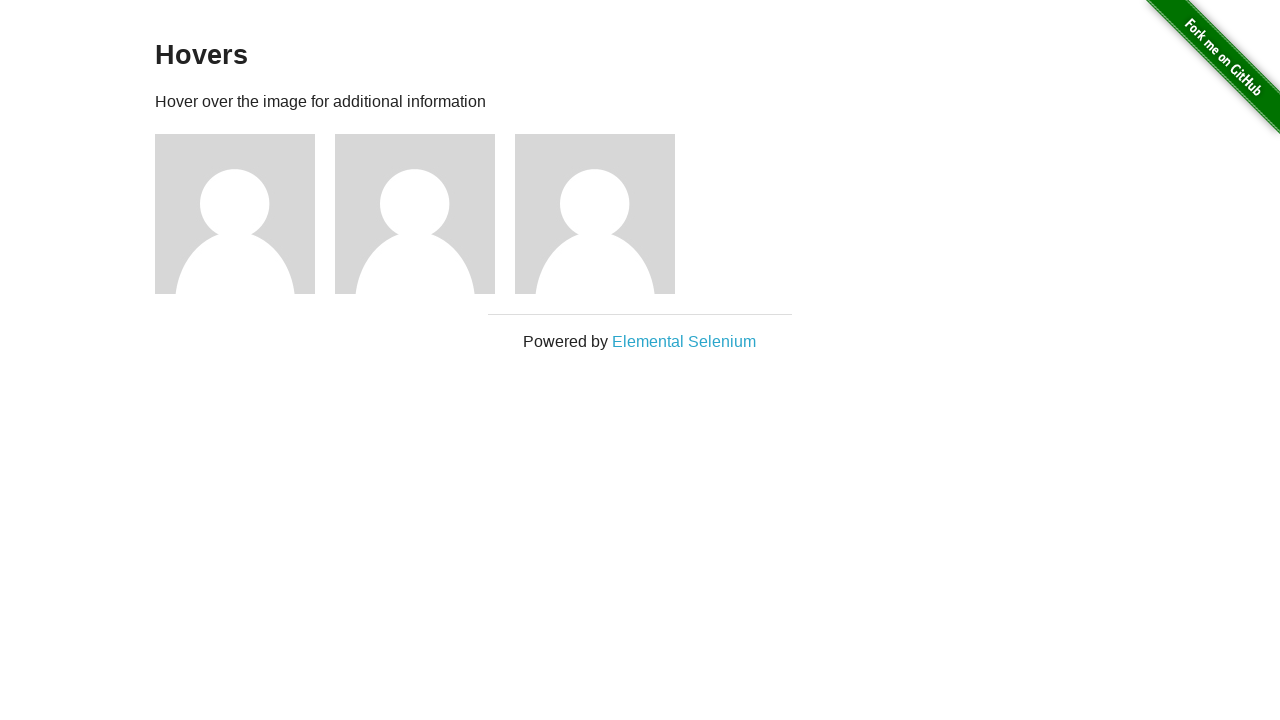

Located all image elements on the hover page
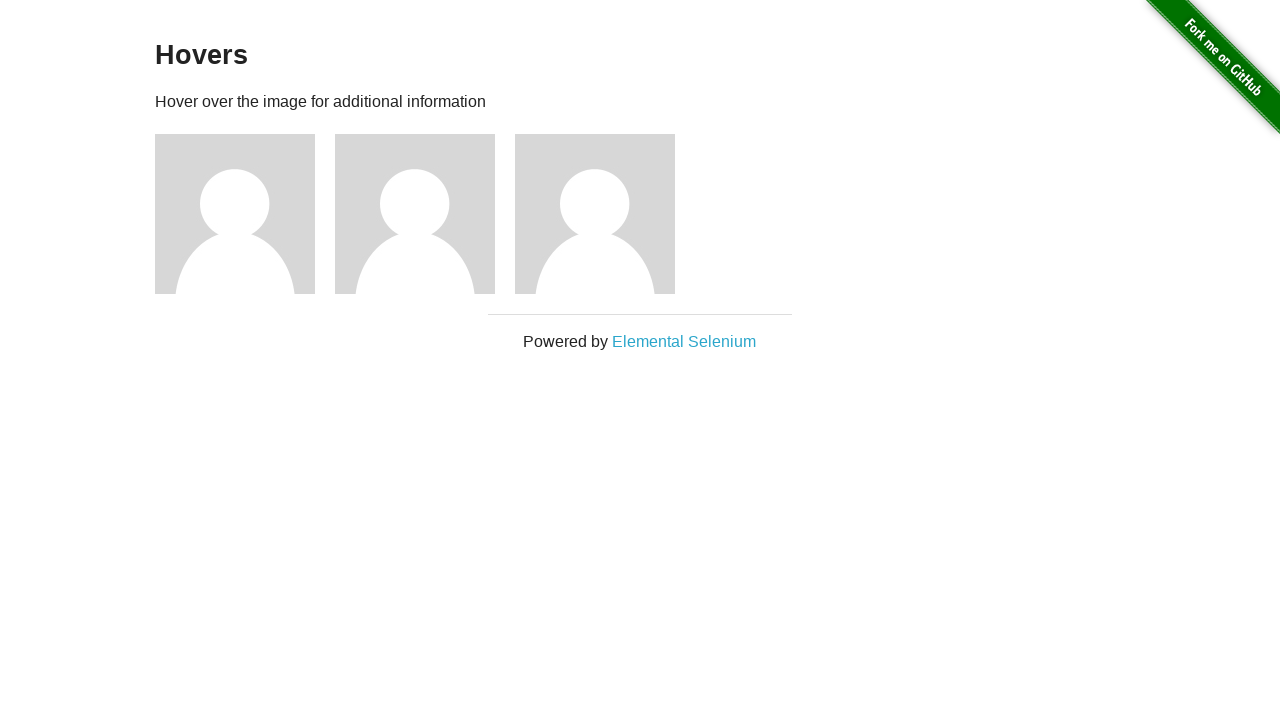

Hovered over image 1 at (235, 214) on div.figure img >> nth=0
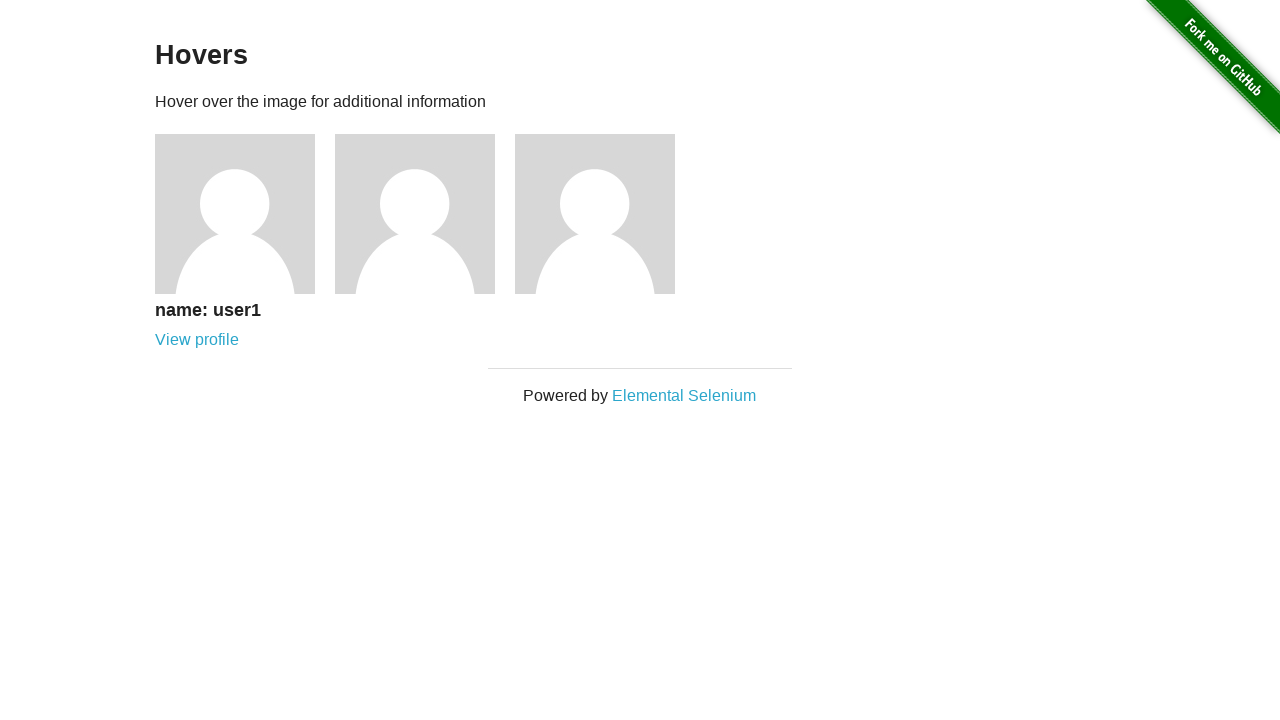

Verified user 1 information is visible on hover
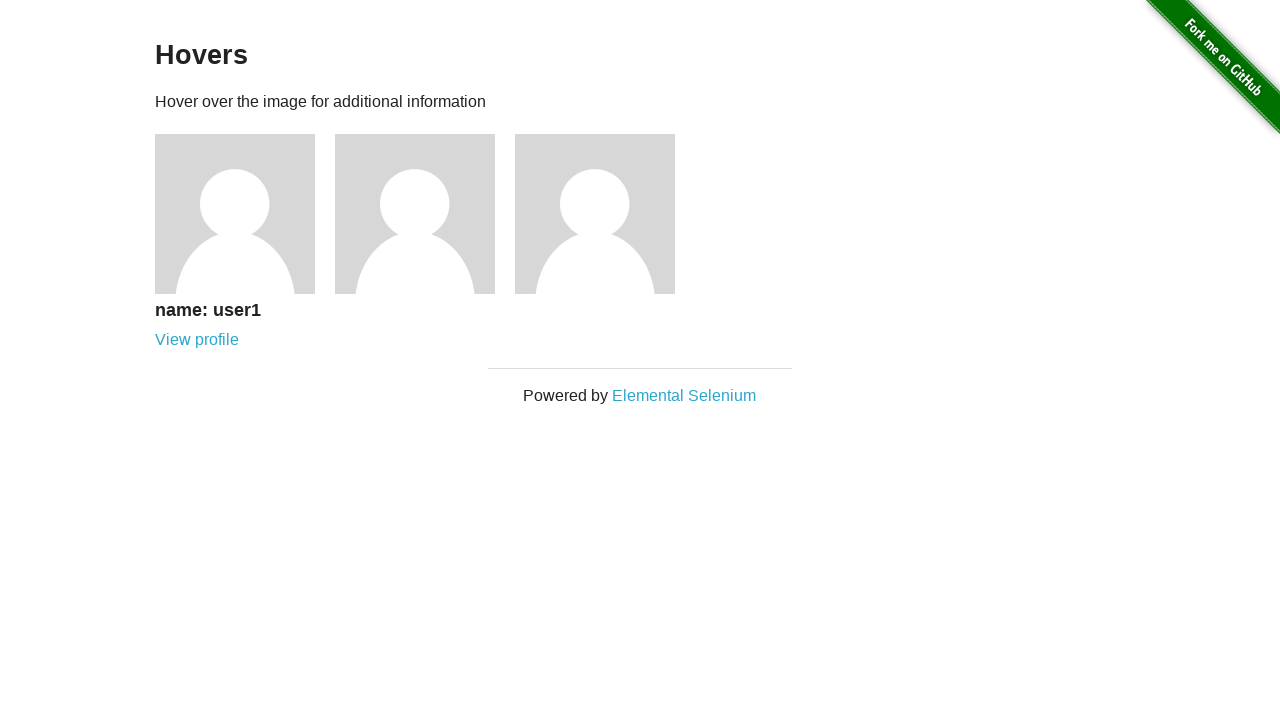

Hovered over image 2 at (415, 214) on div.figure img >> nth=1
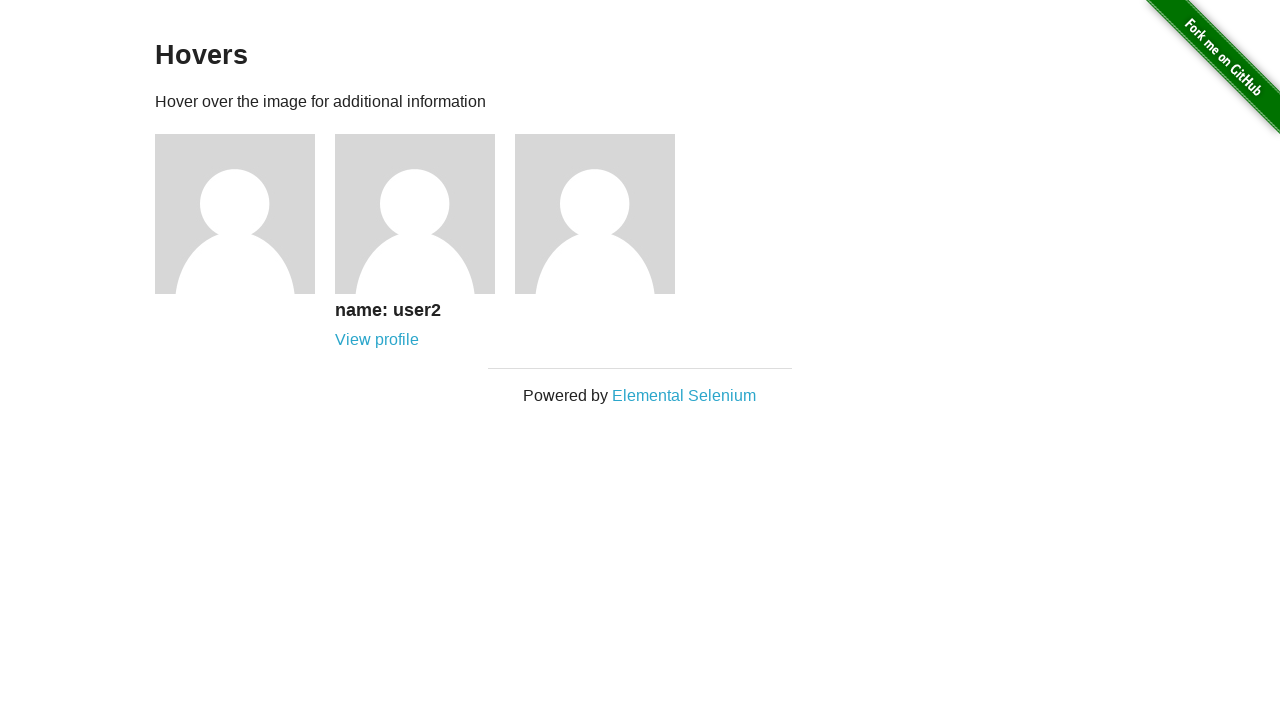

Verified user 2 information is visible on hover
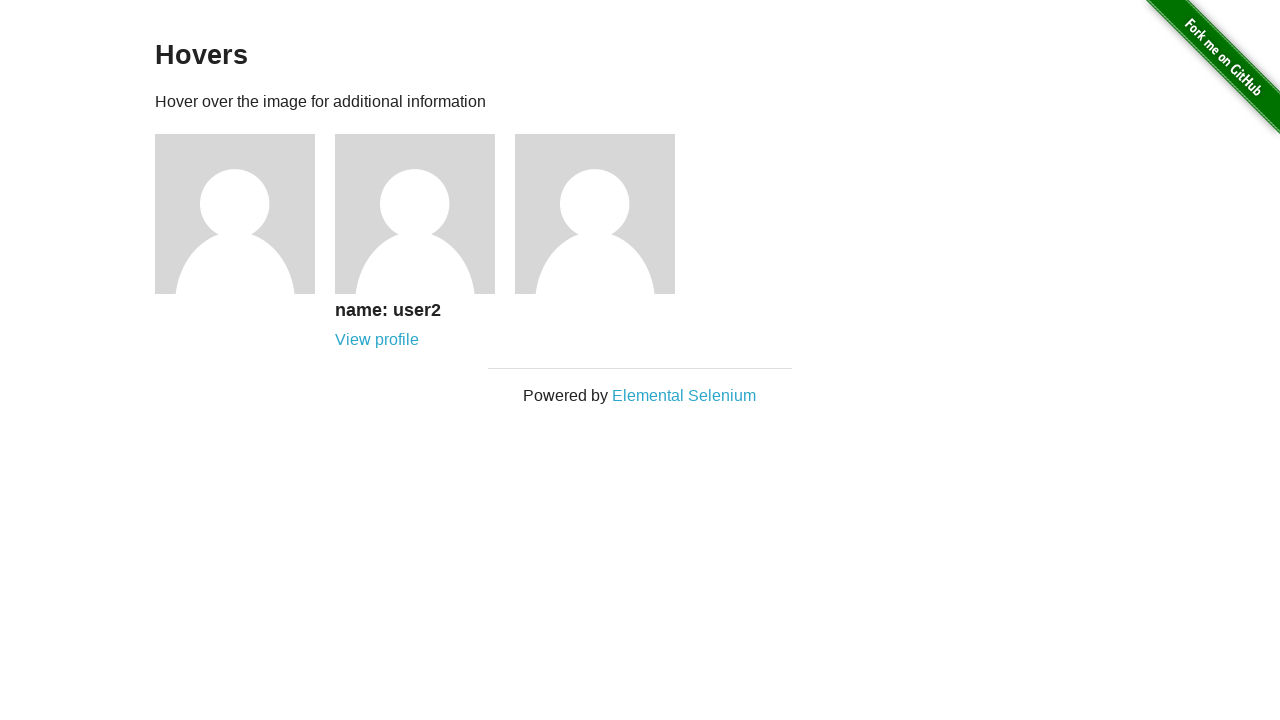

Hovered over image 3 at (595, 214) on div.figure img >> nth=2
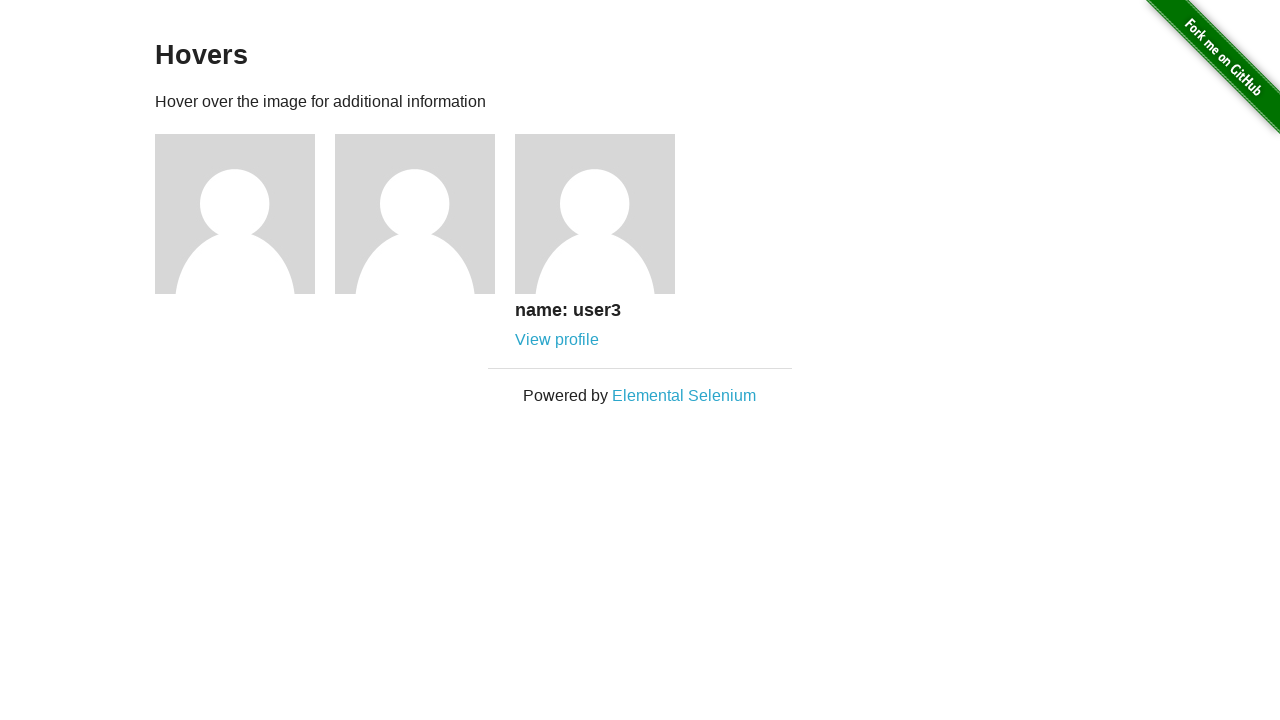

Verified user 3 information is visible on hover
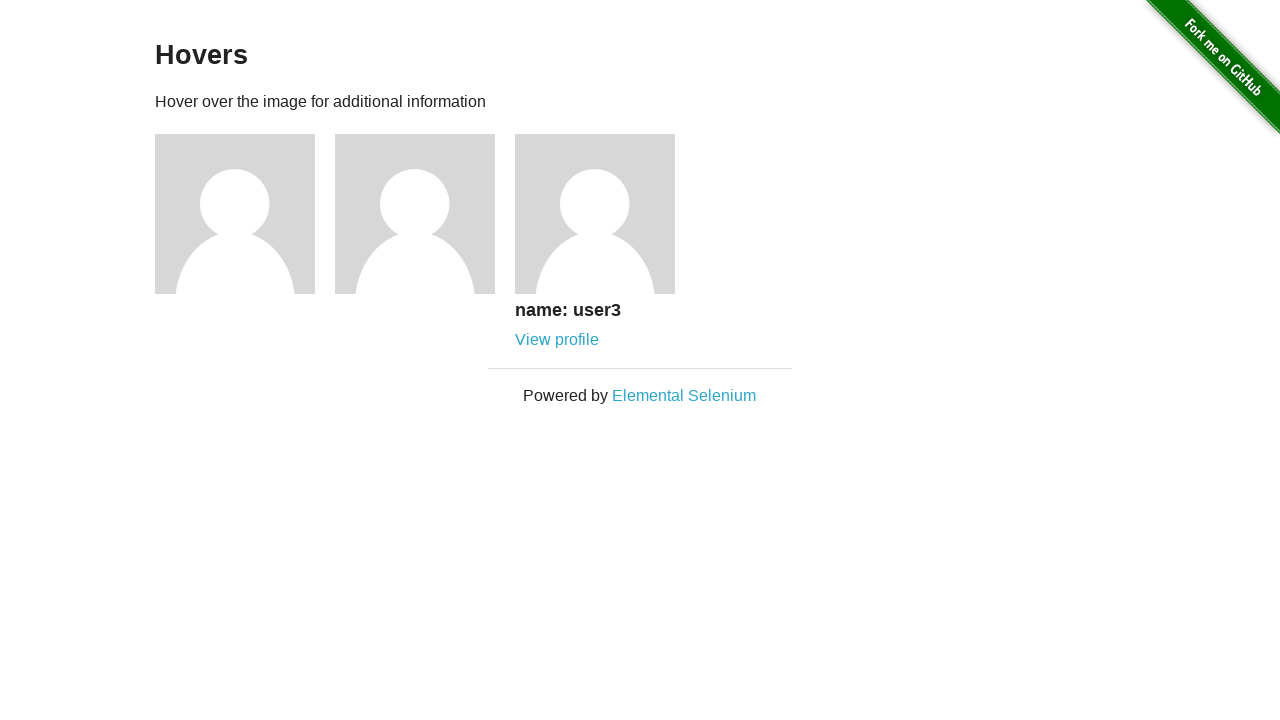

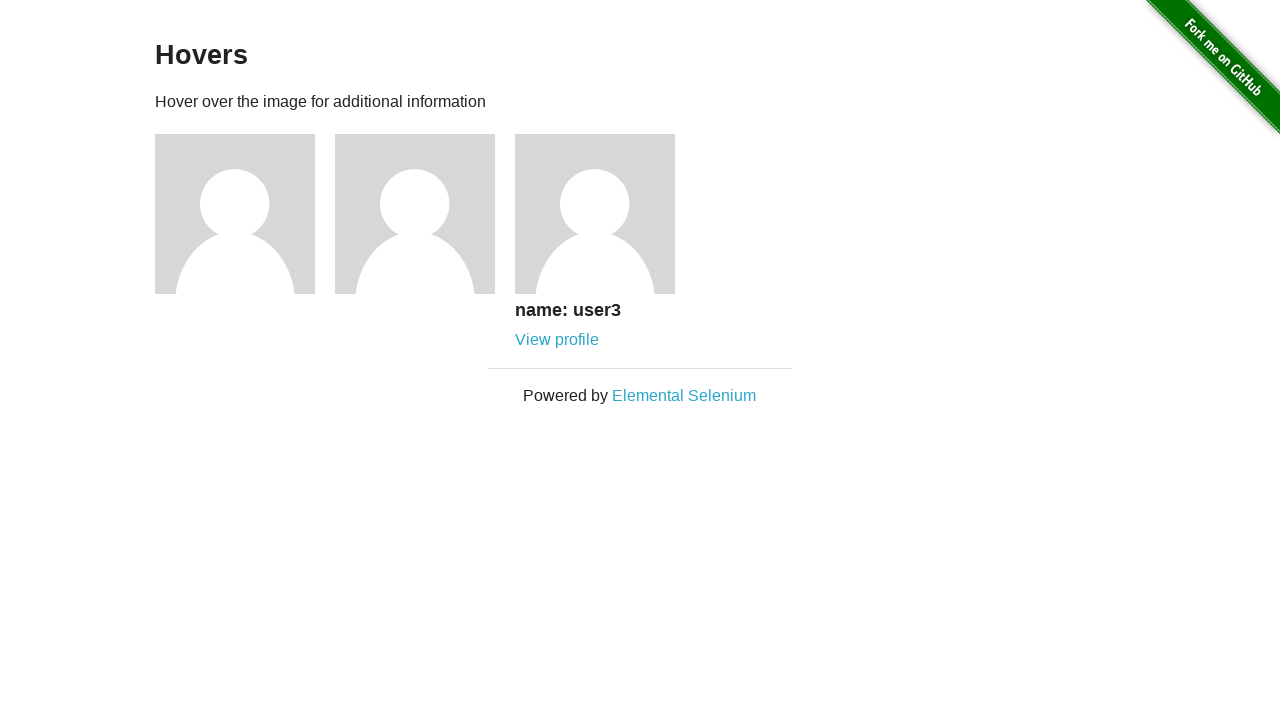